Navigates to Nike UK homepage and verifies the page loads by checking the title

Starting URL: https://www.nike.com/gb/

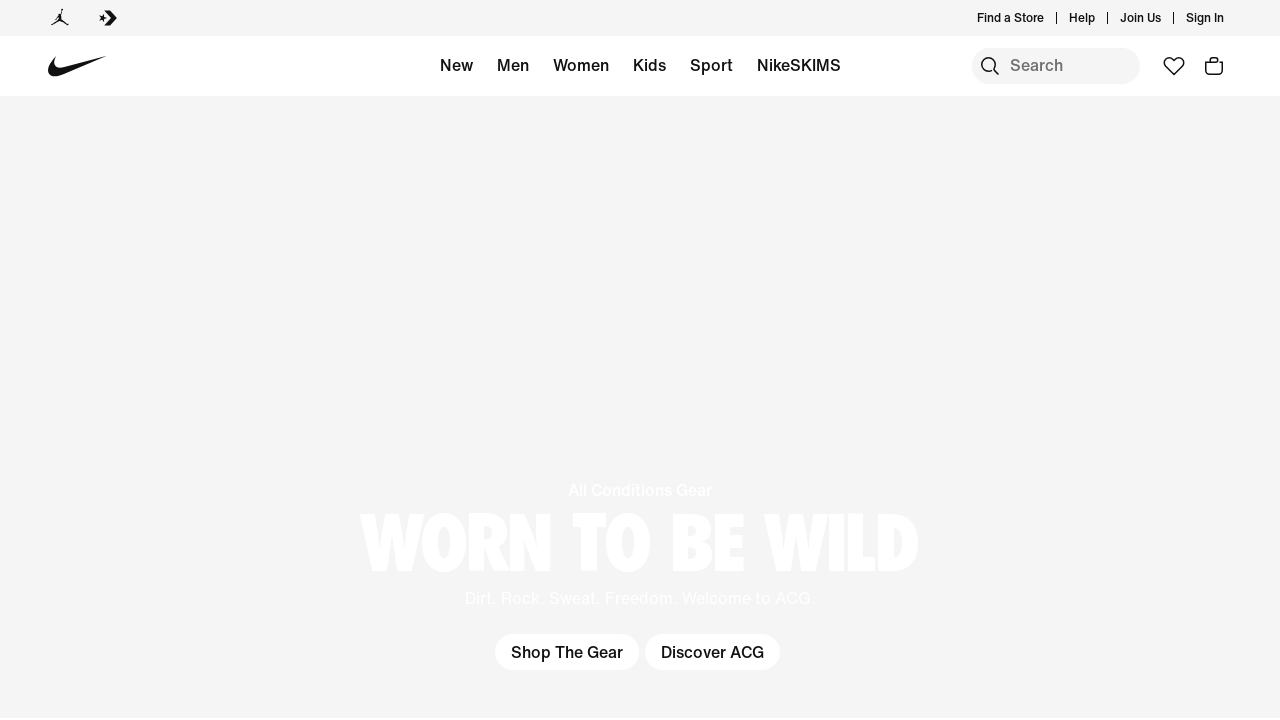

Waited for page to reach domcontentloaded state
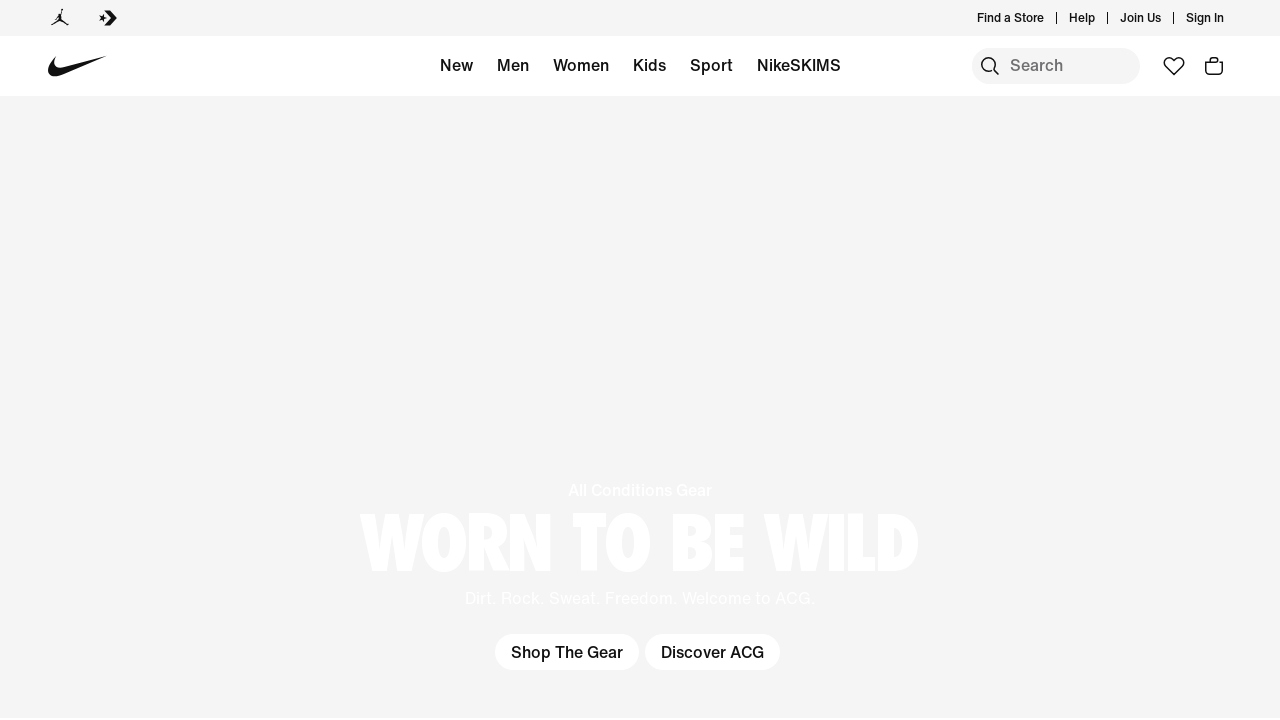

Retrieved page title: 'Nike. Just Do It. Nike UK'
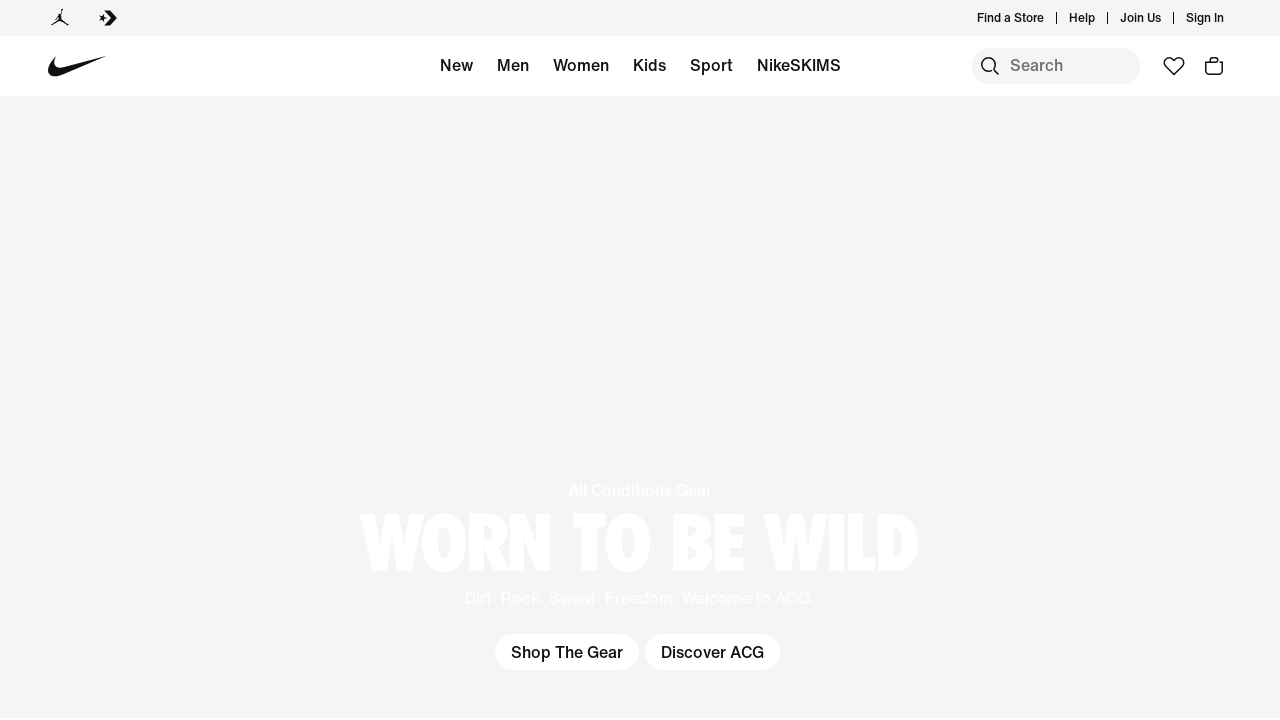

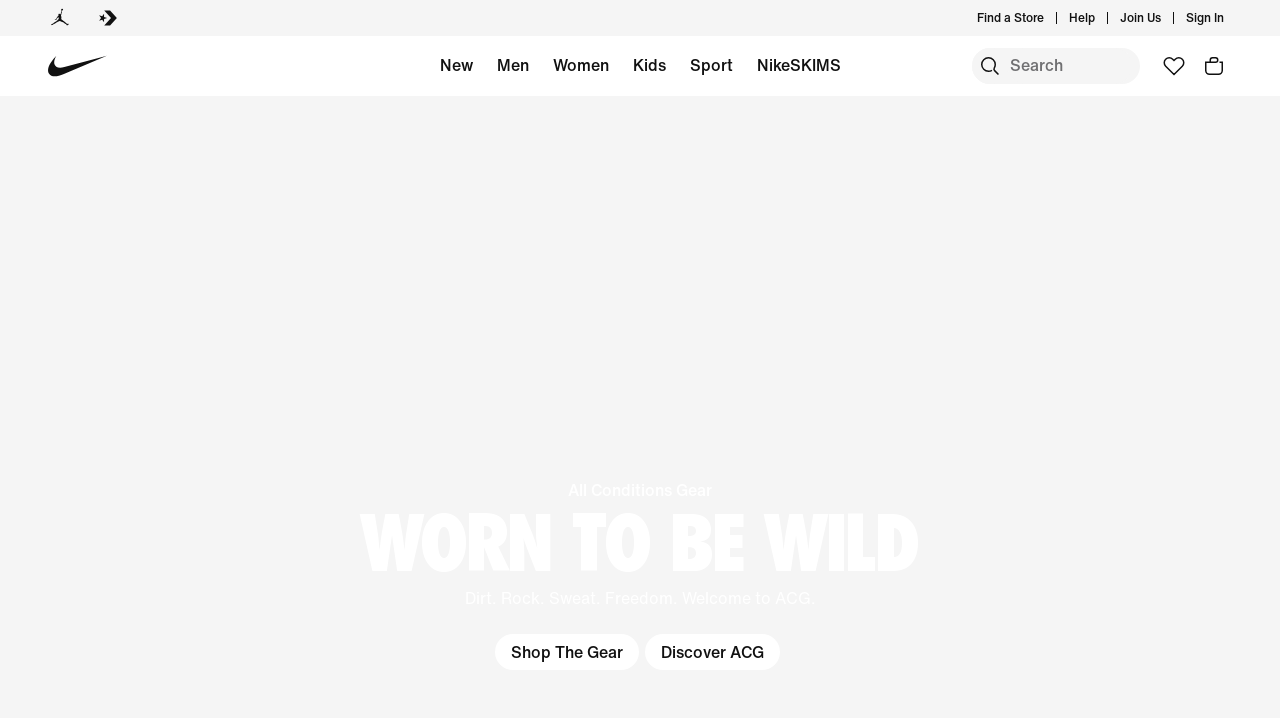